Tests a practice form submission by filling in personal details including name, email, password, gender selection, date of birth, and submitting the form to verify success message appears.

Starting URL: https://rahulshettyacademy.com/angularpractice/

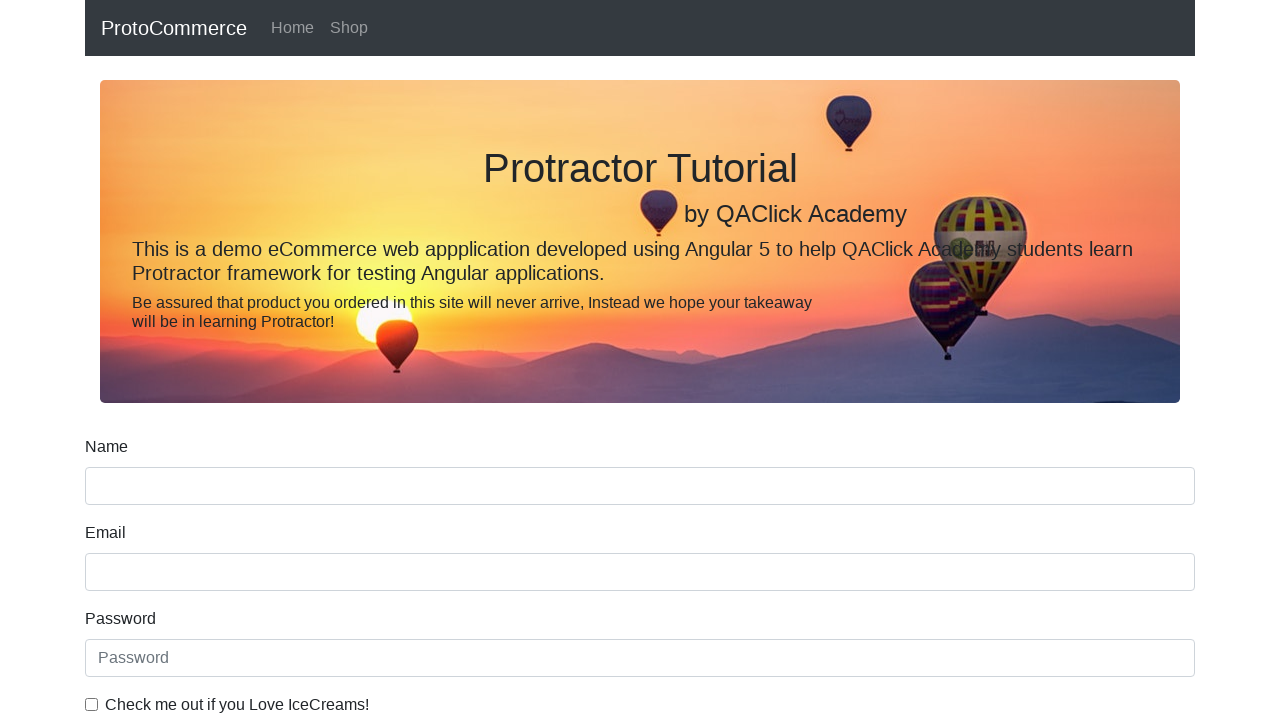

Filled name field with 'Michael Thompson' on input[name='name']
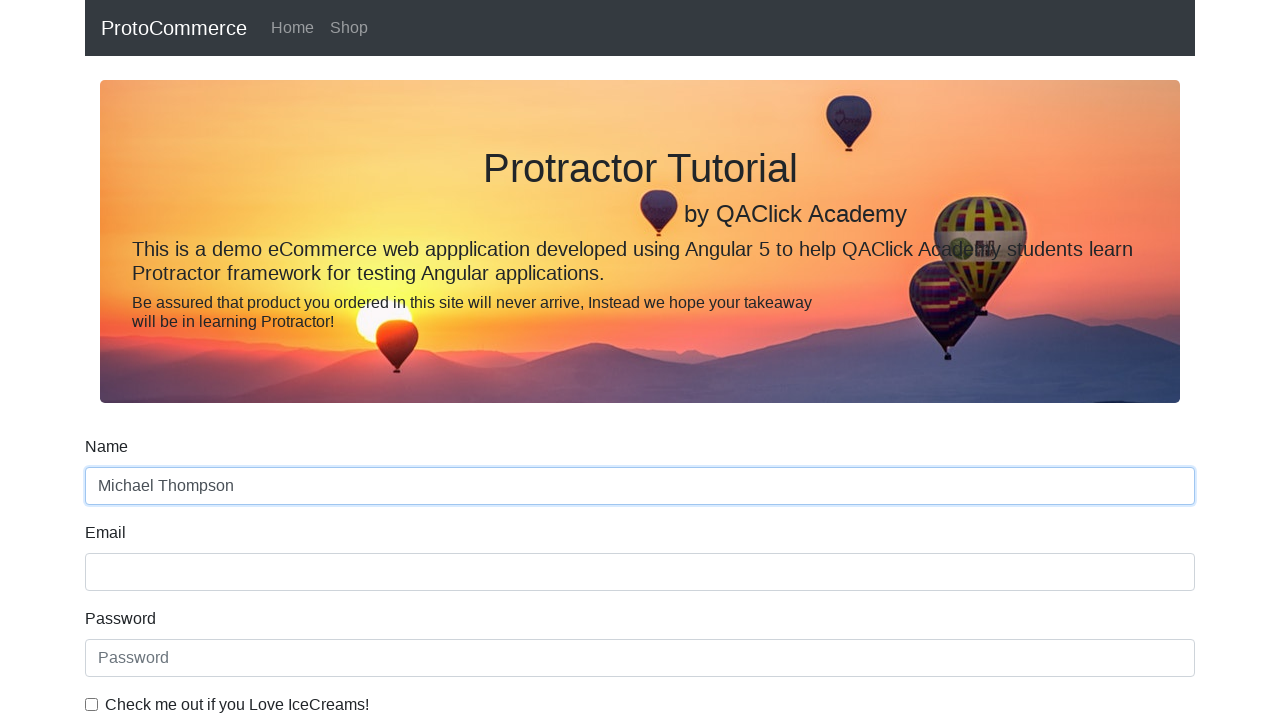

Filled email field with 'michael.thompson@example.com' on input[name='email']
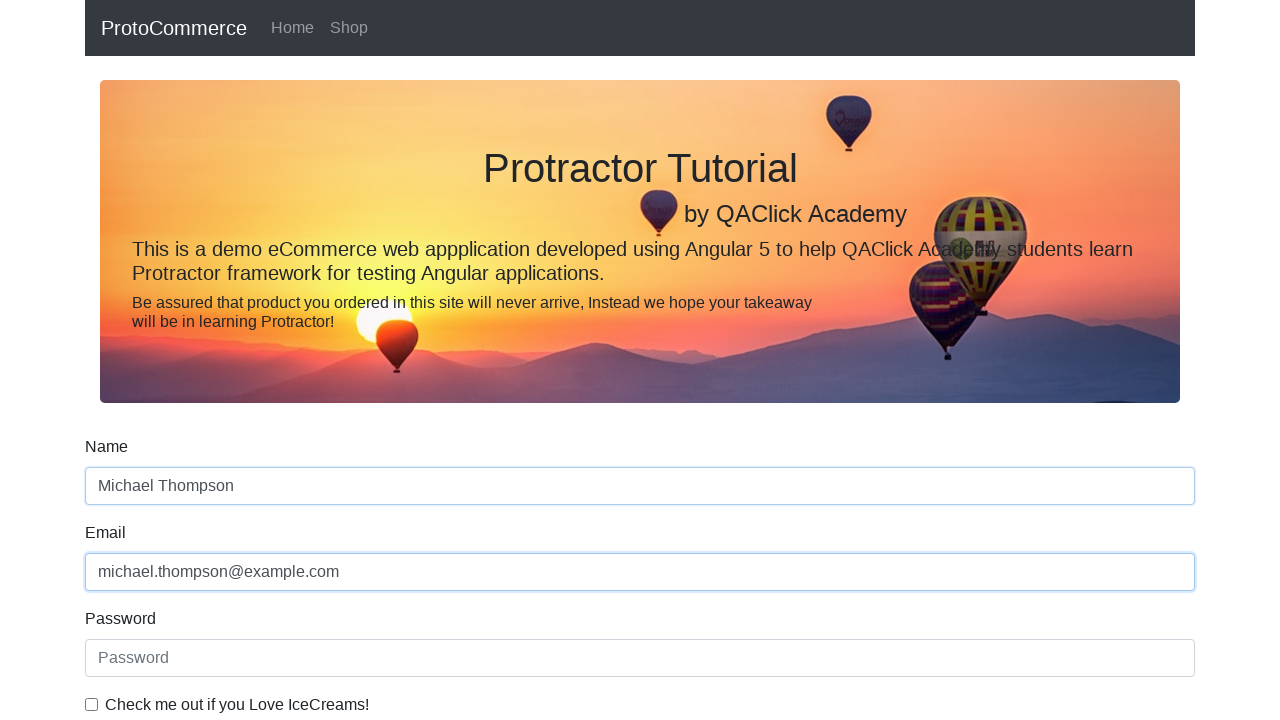

Filled password field with 'SecurePass123!' on #exampleInputPassword1
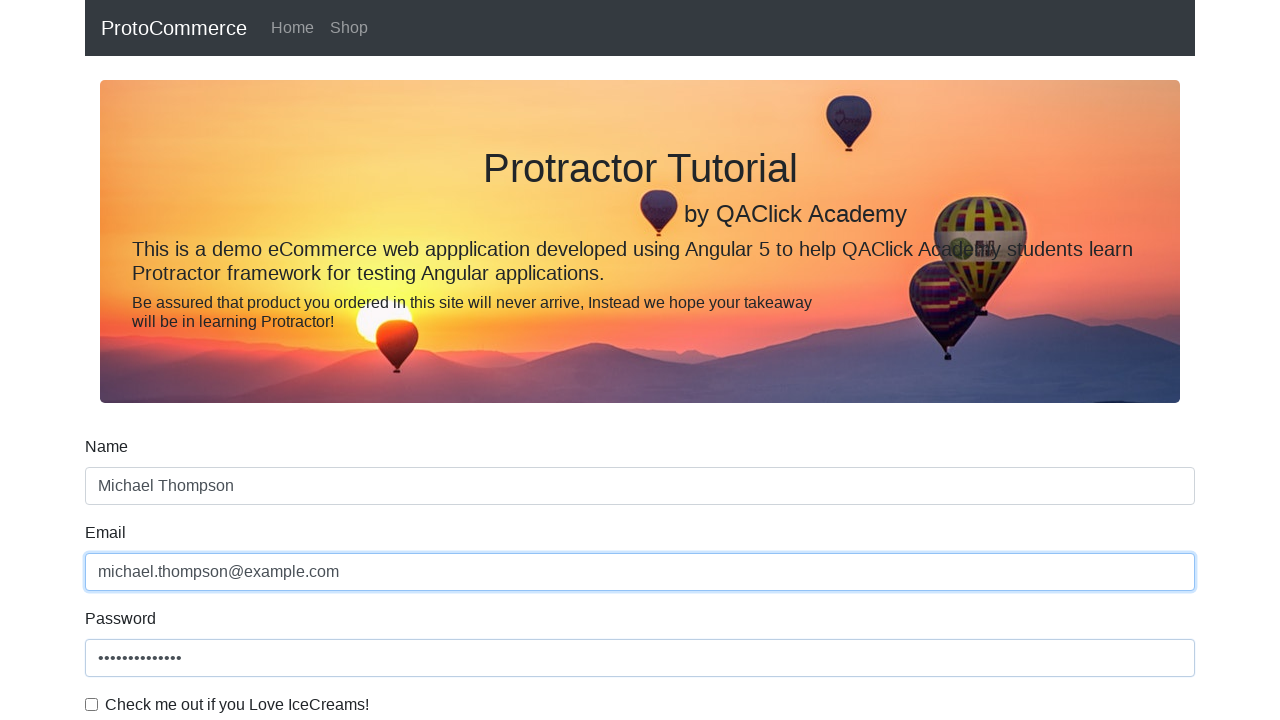

Checked the checkbox at (92, 704) on #exampleCheck1
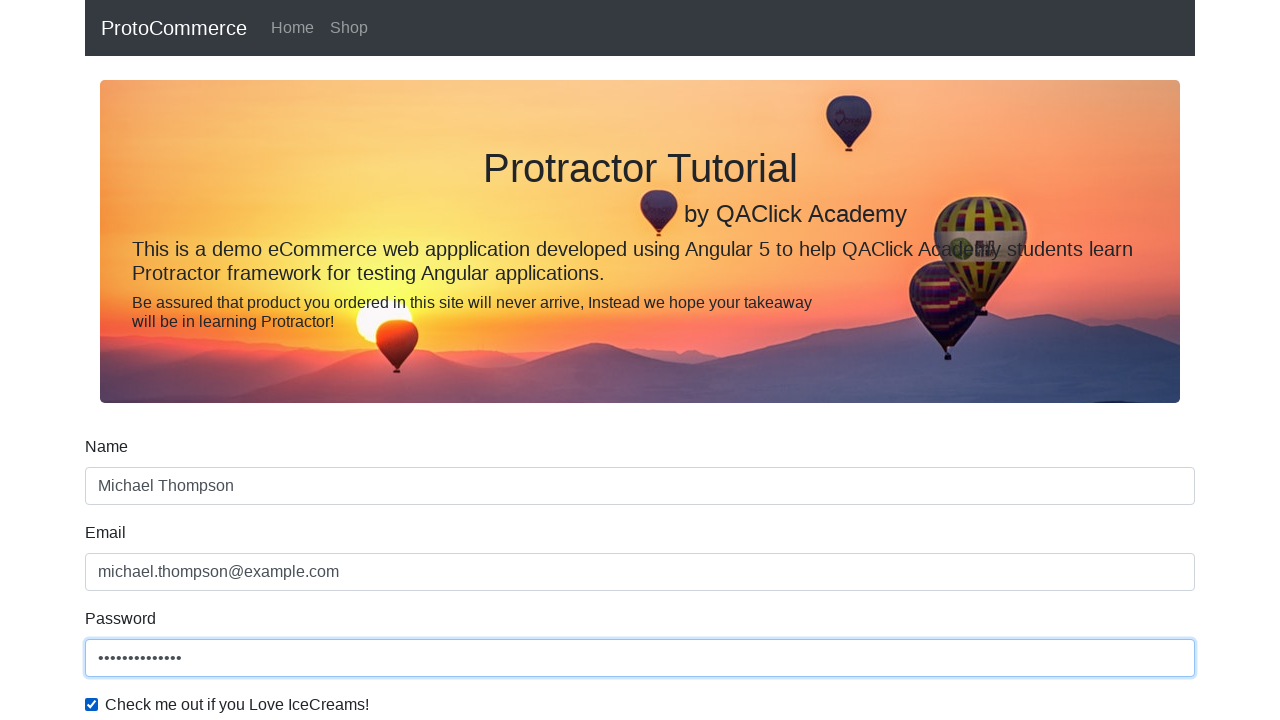

Selected 'Male' from gender dropdown on #exampleFormControlSelect1
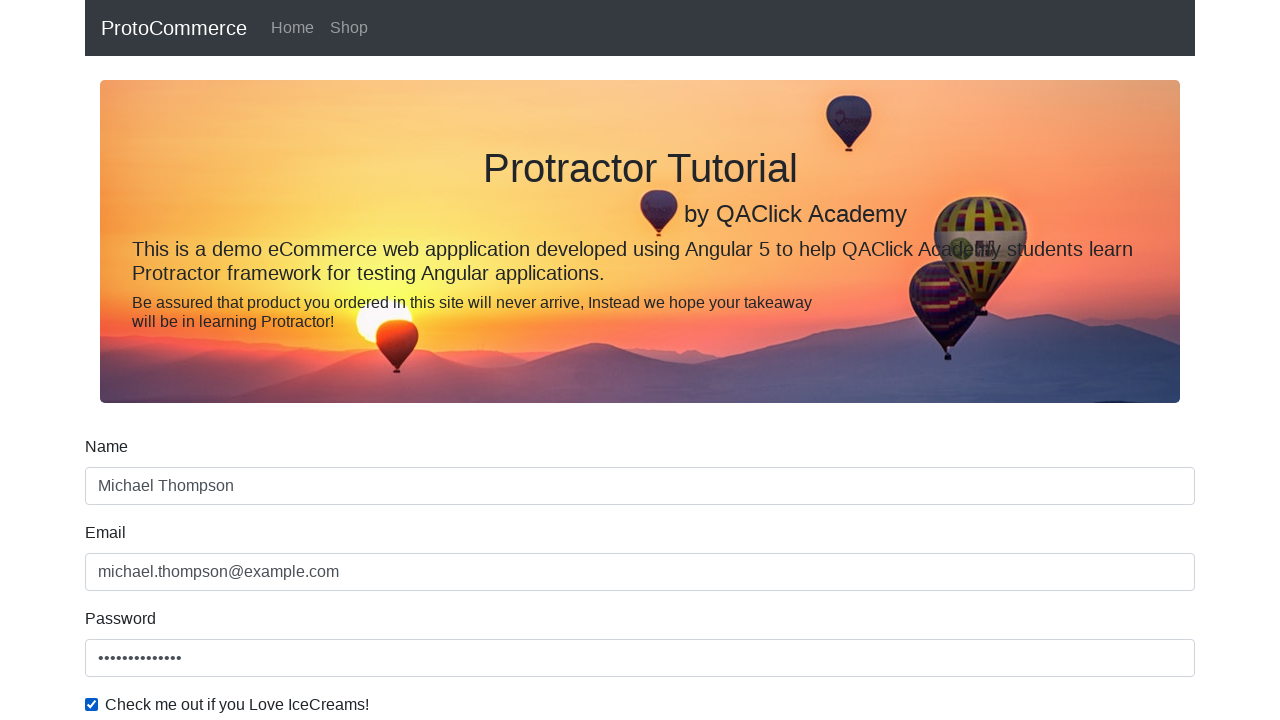

Clicked gender radio button at (238, 360) on #inlineRadio1
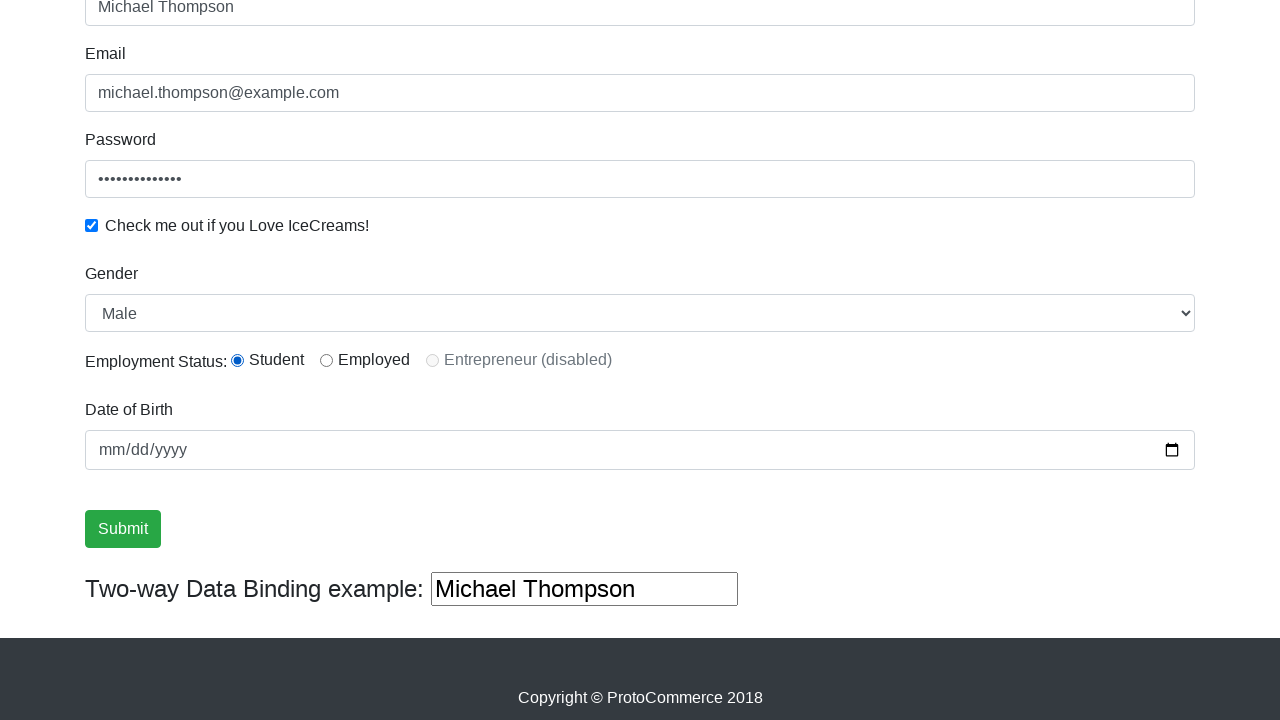

Filled date of birth with '1993-12-05' on input[name='bday']
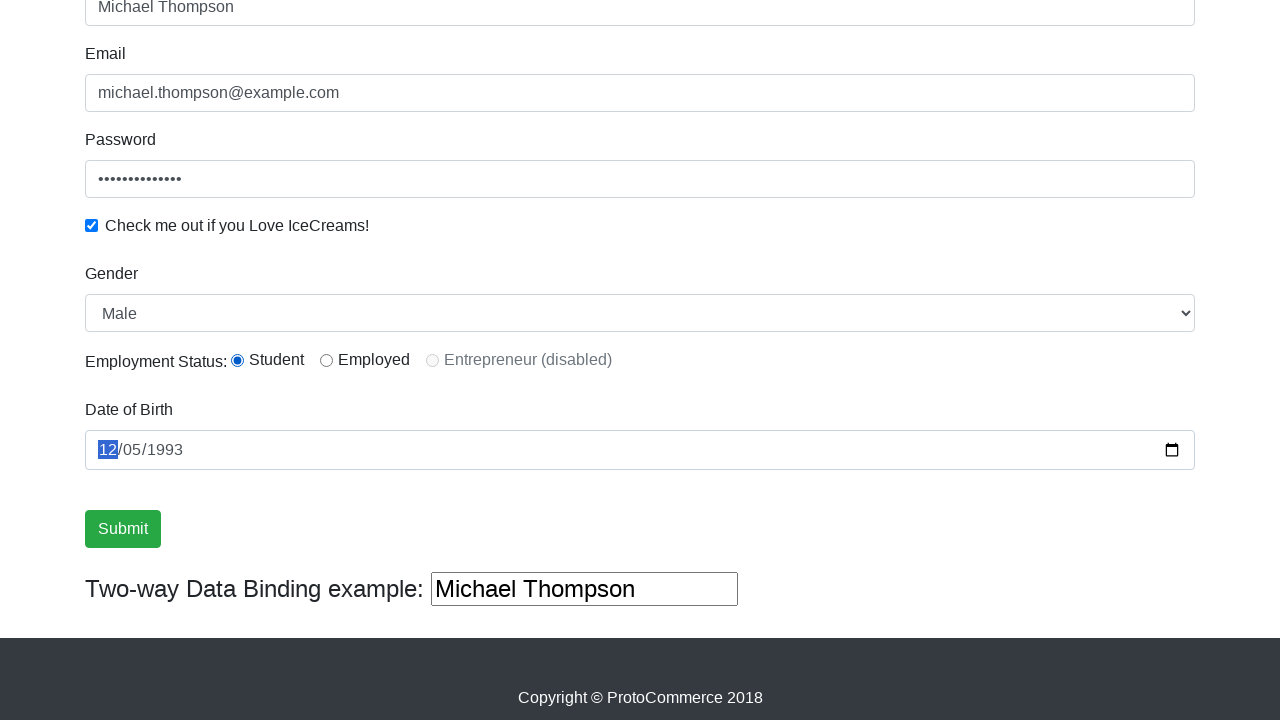

Clicked submit button to submit the form at (123, 529) on .btn.btn-success
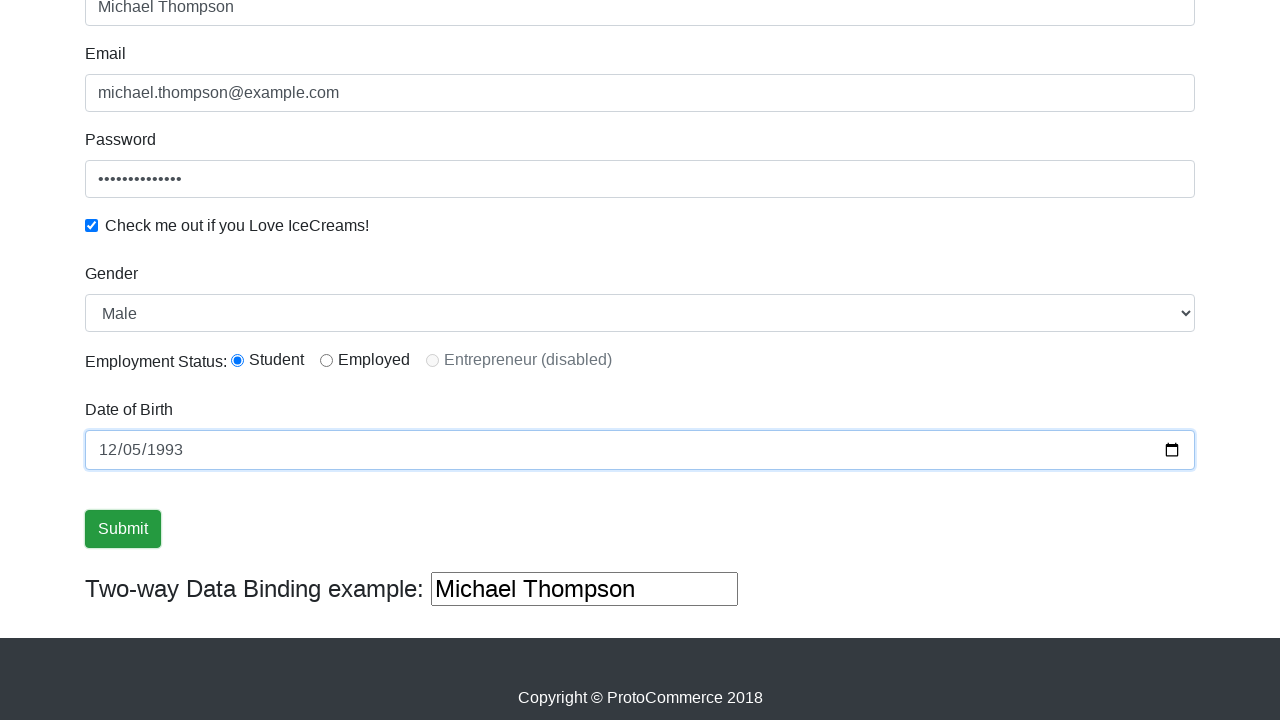

Form submission success message appeared
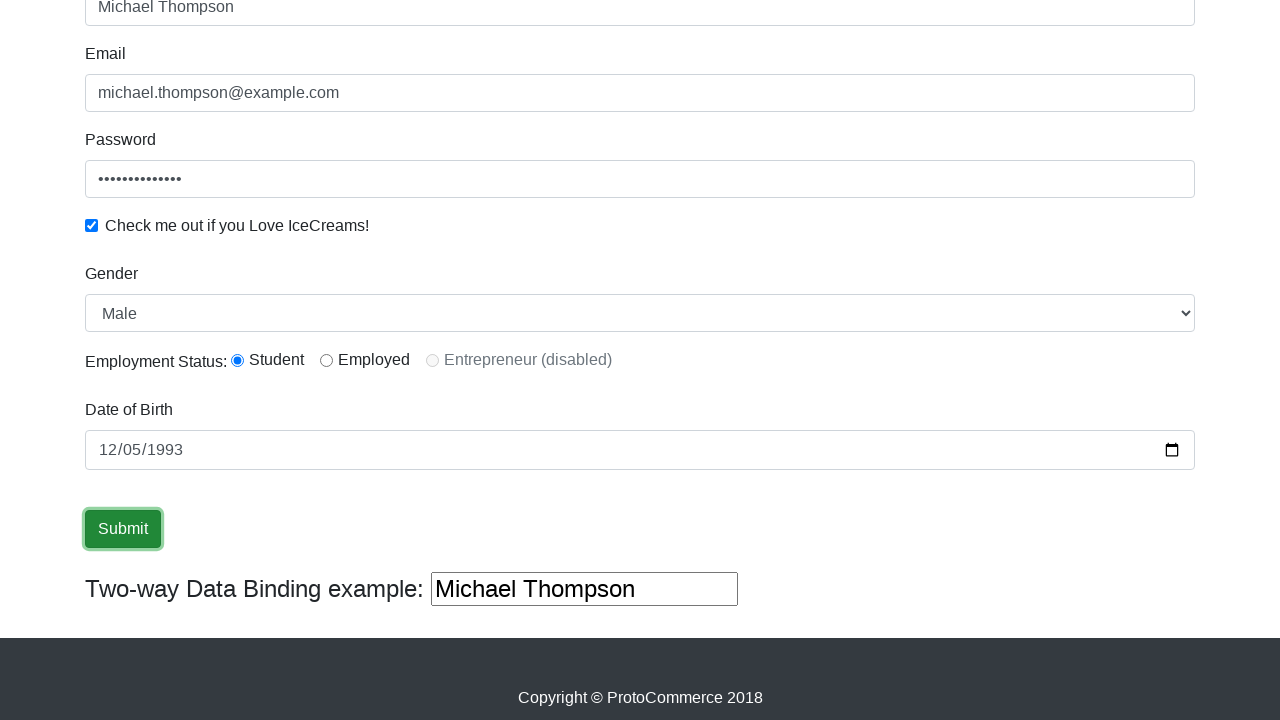

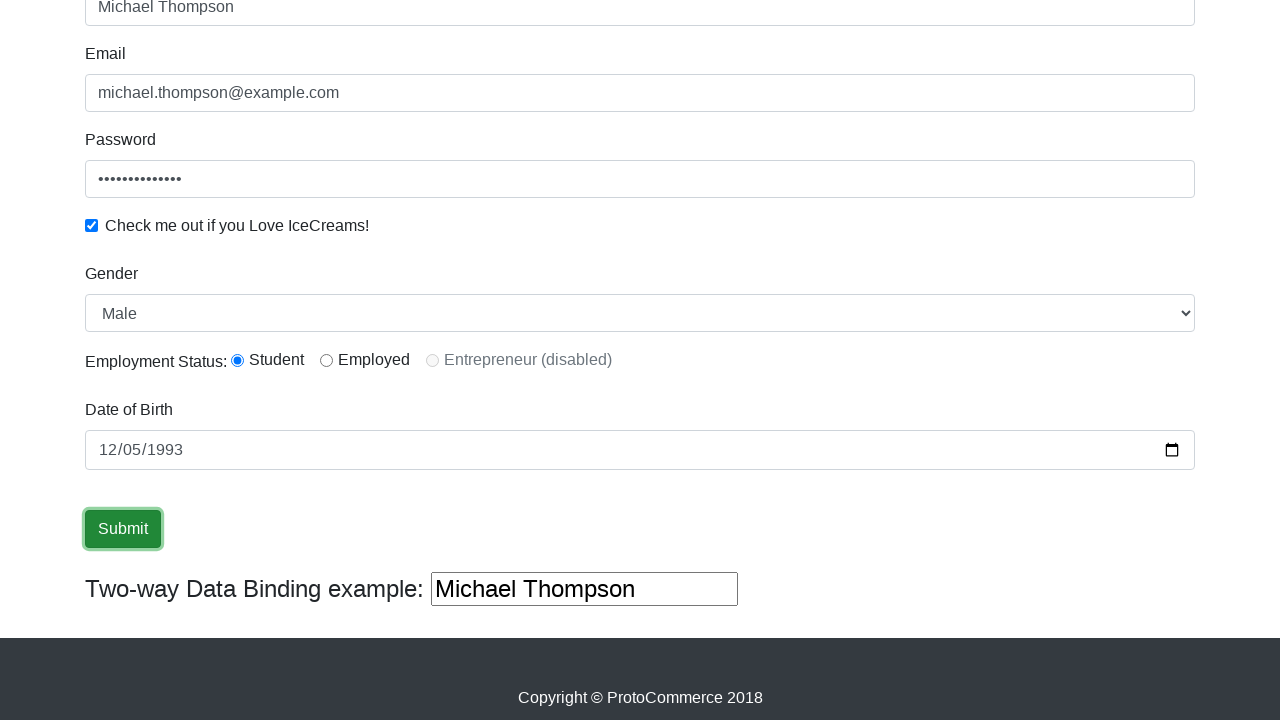